Searches for a specific Alienware notebook model on Dell's Brazilian website and waits for the price to be displayed

Starting URL: https://www.dell.com/pt-br

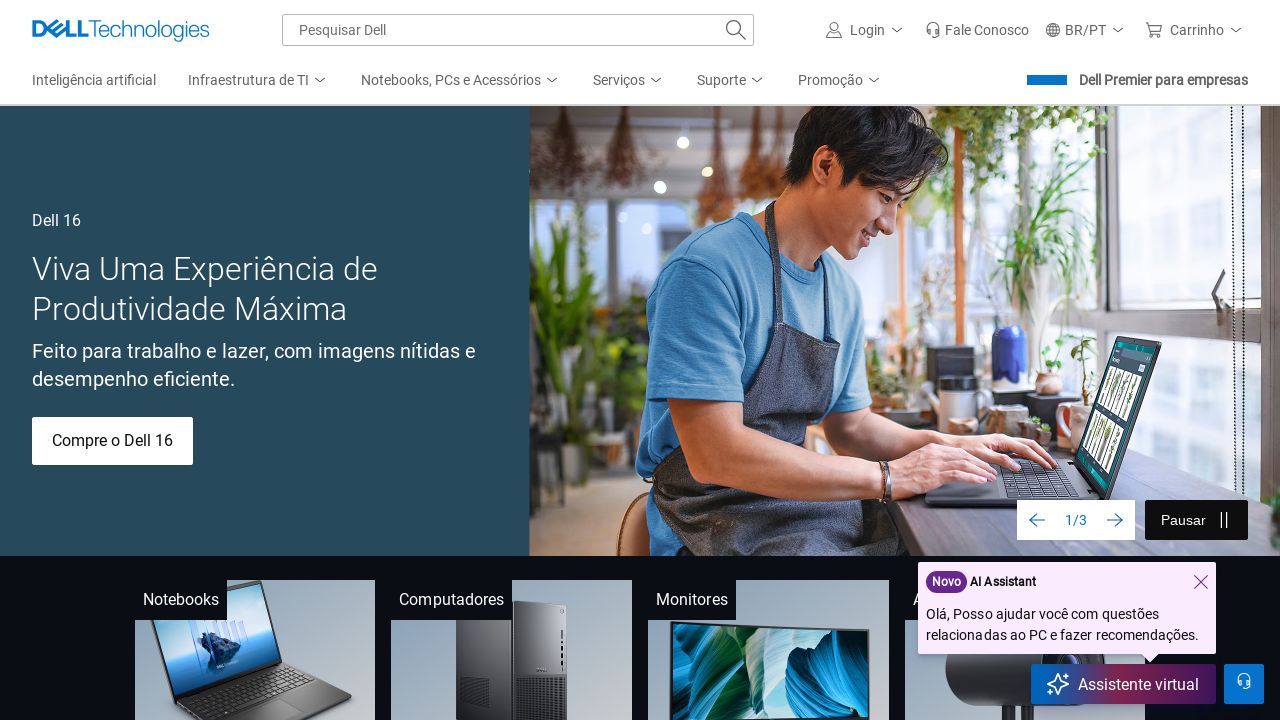

Waited for search input field to load
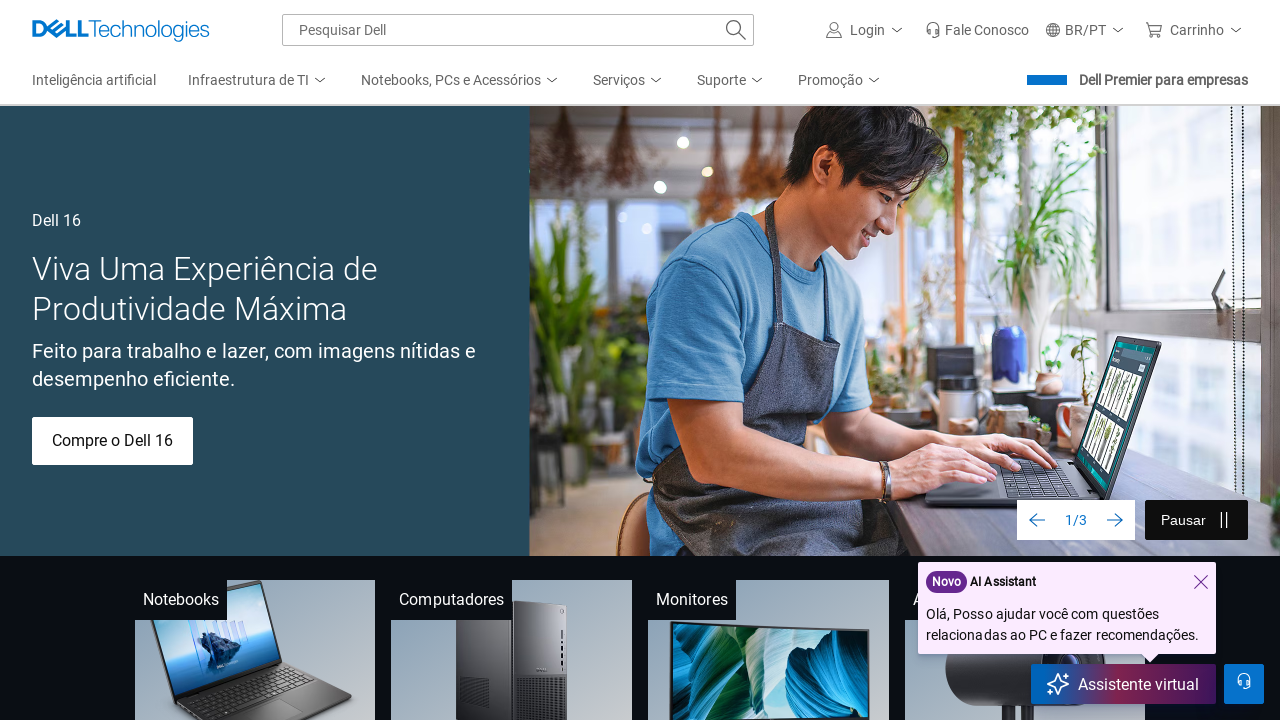

Filled search field with 'Notebook gamer Alienware m16 R2' on #mh-search-input
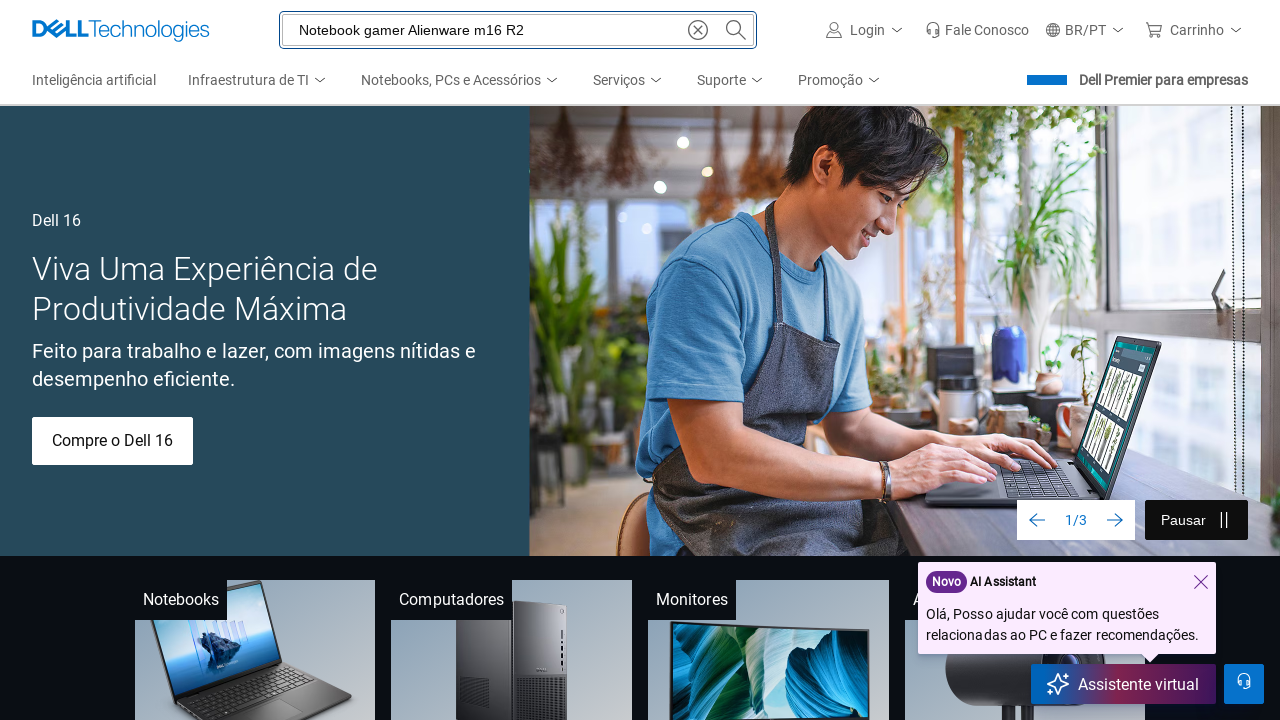

Pressed Enter to submit search query on #mh-search-input
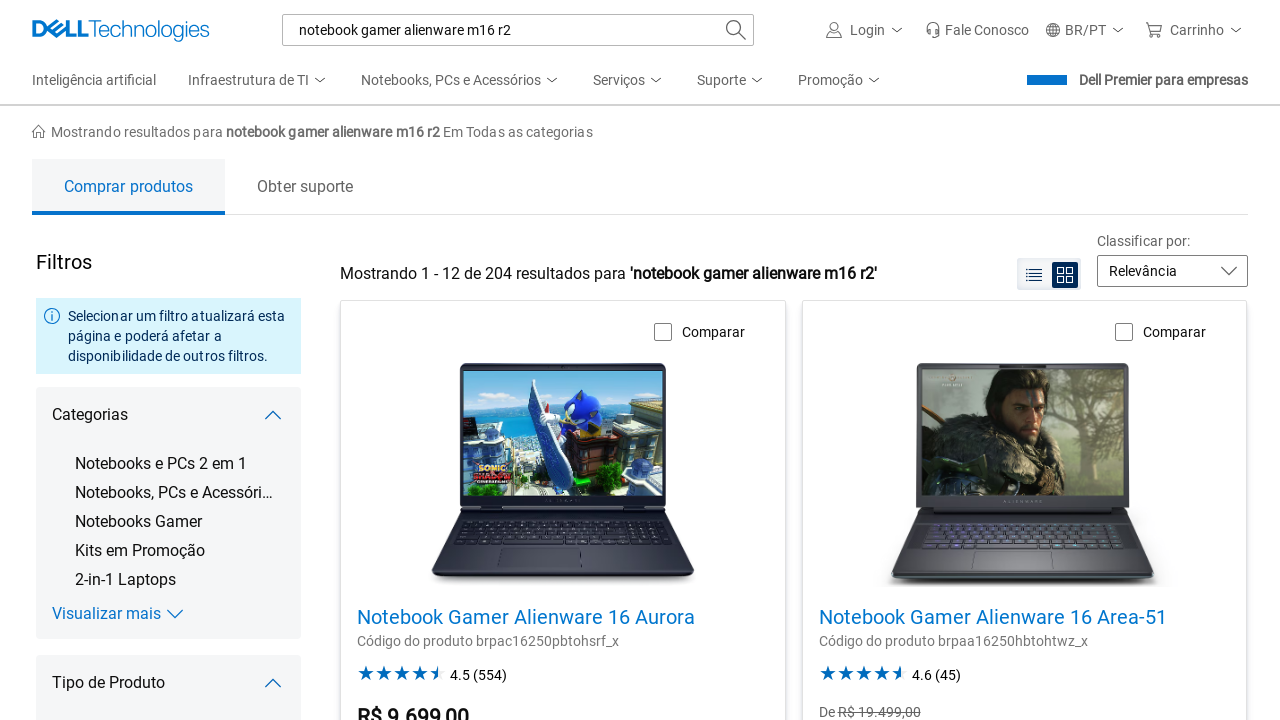

Price element appeared on search results page
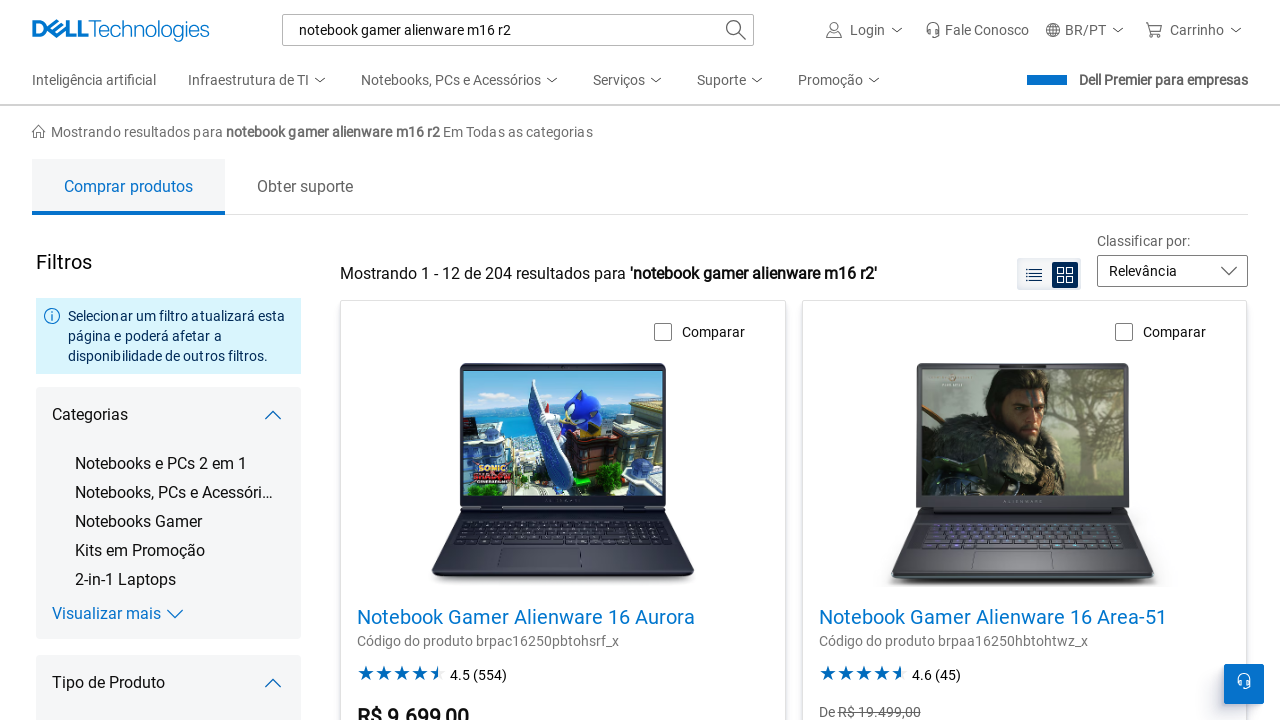

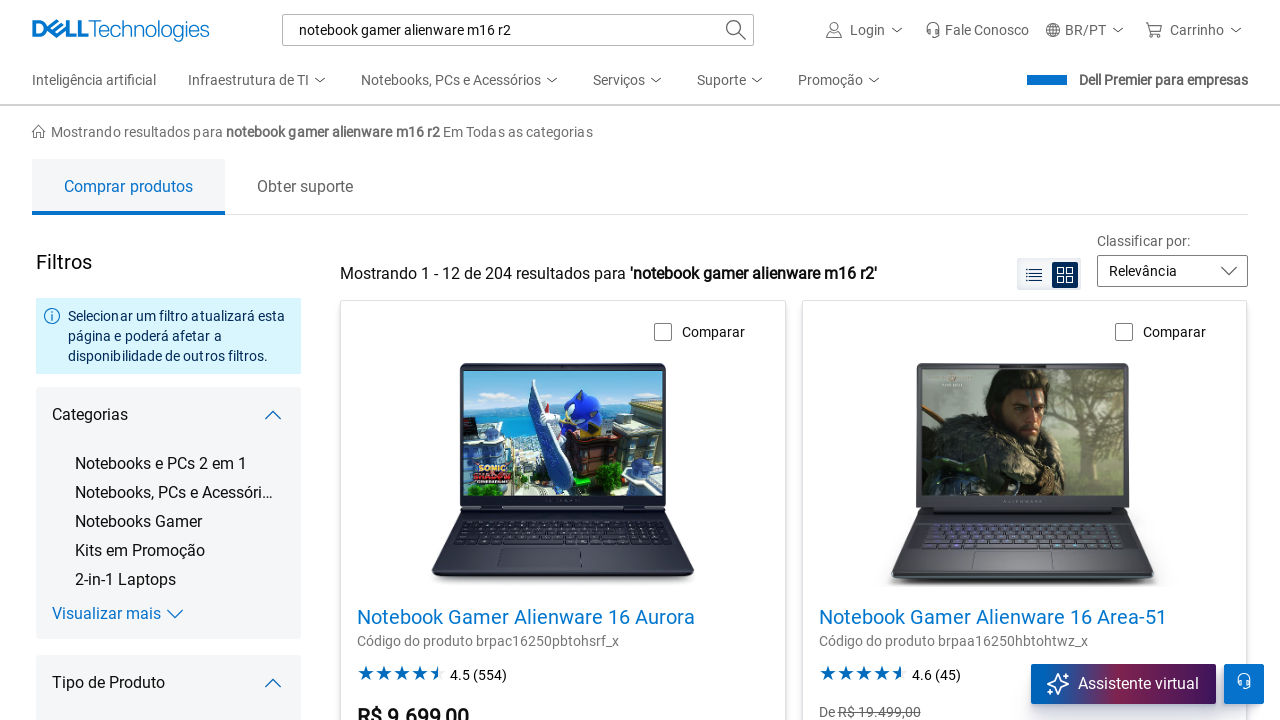